Loads the homepage and verifies the URL is correct

Starting URL: https://minademian.com/

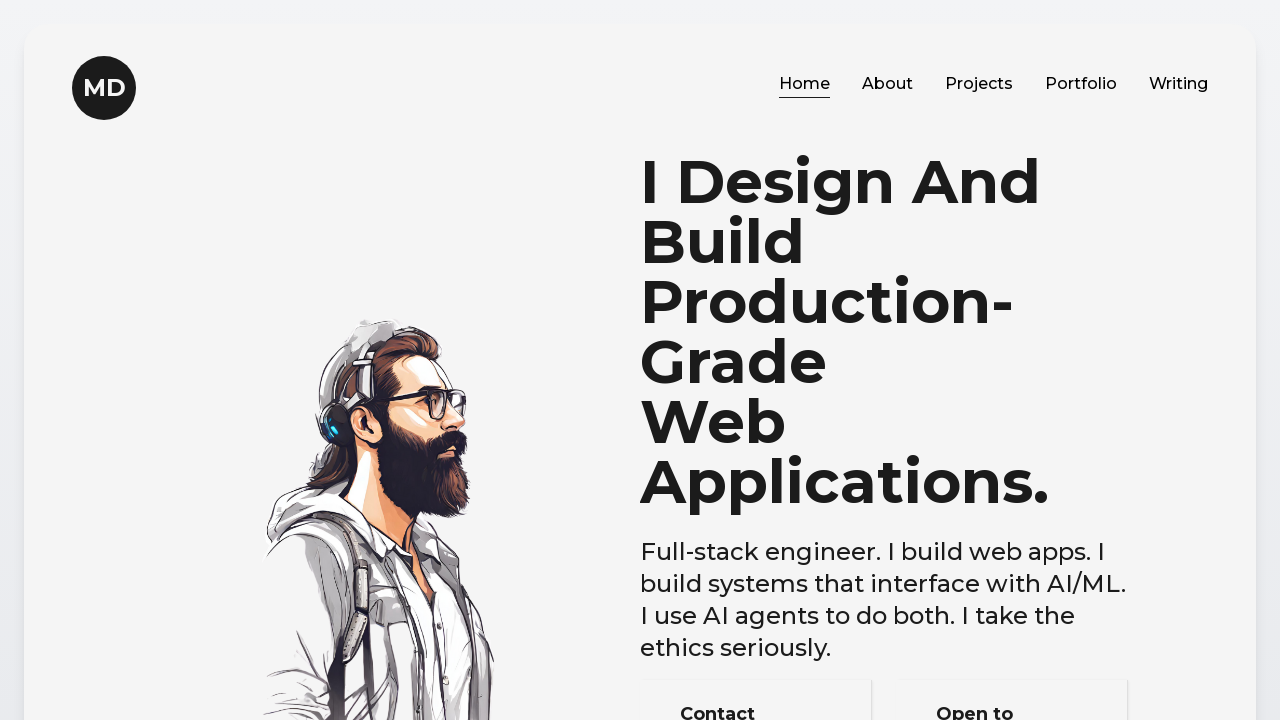

Navigated to homepage https://minademian.com/
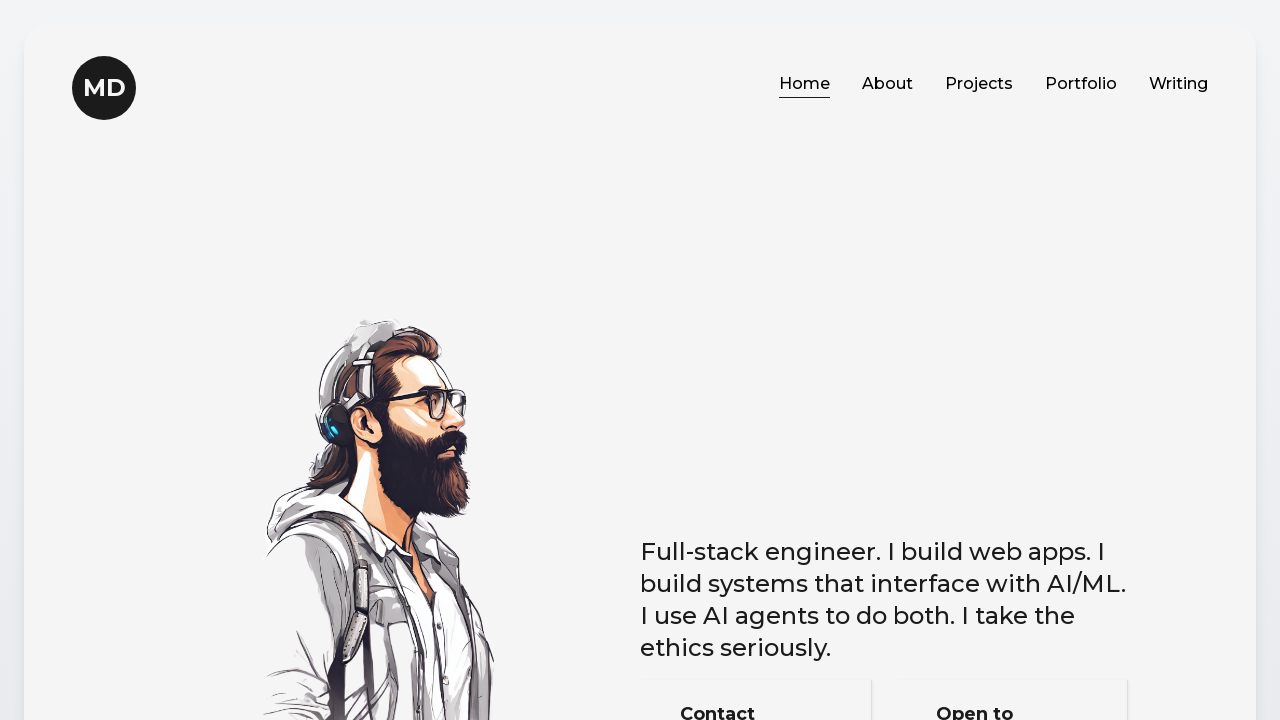

Verified homepage URL is correct
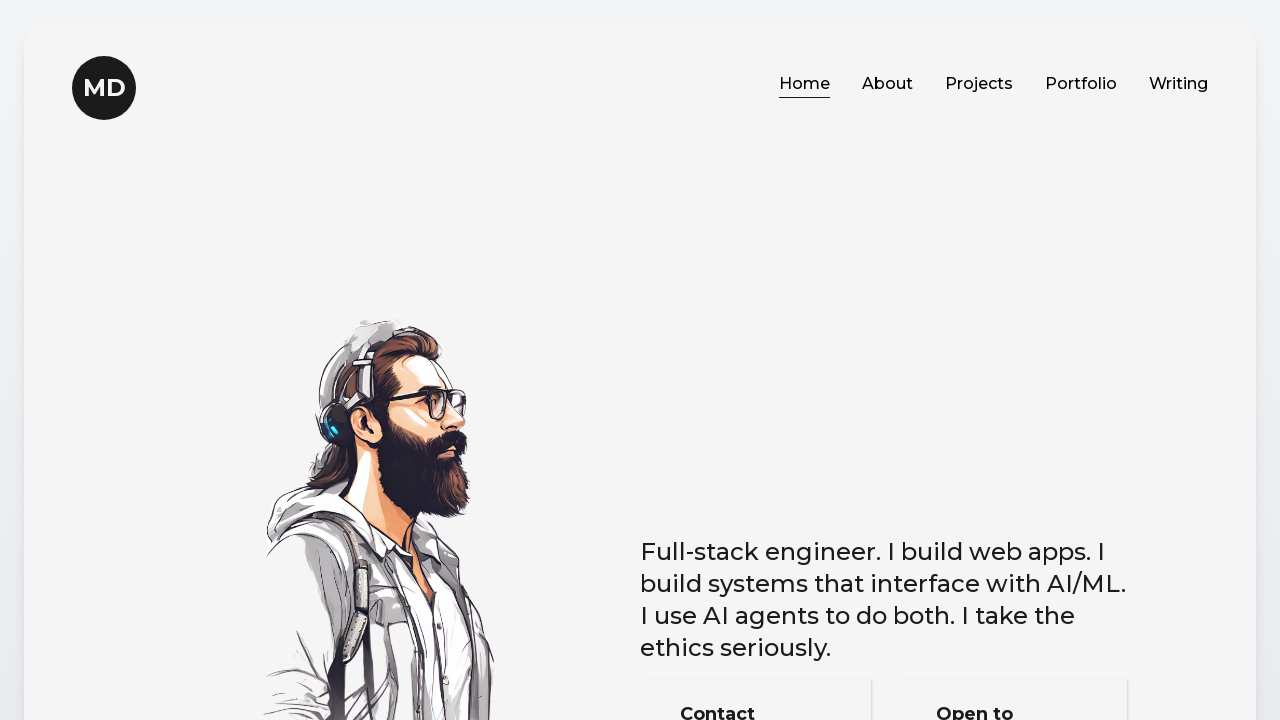

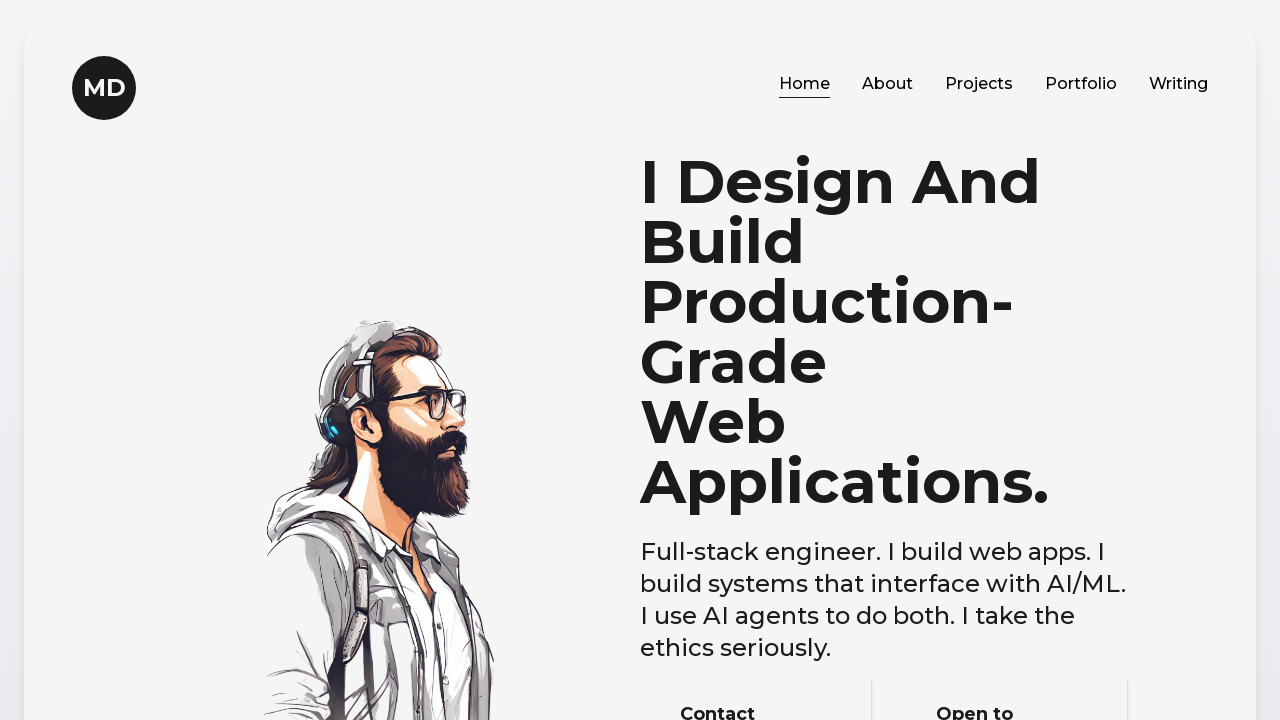